Tests clicking a start button and verifying dynamically loaded content with a longer timeout than needed for the element to appear

Starting URL: https://automationfc.github.io/dynamic-loading/

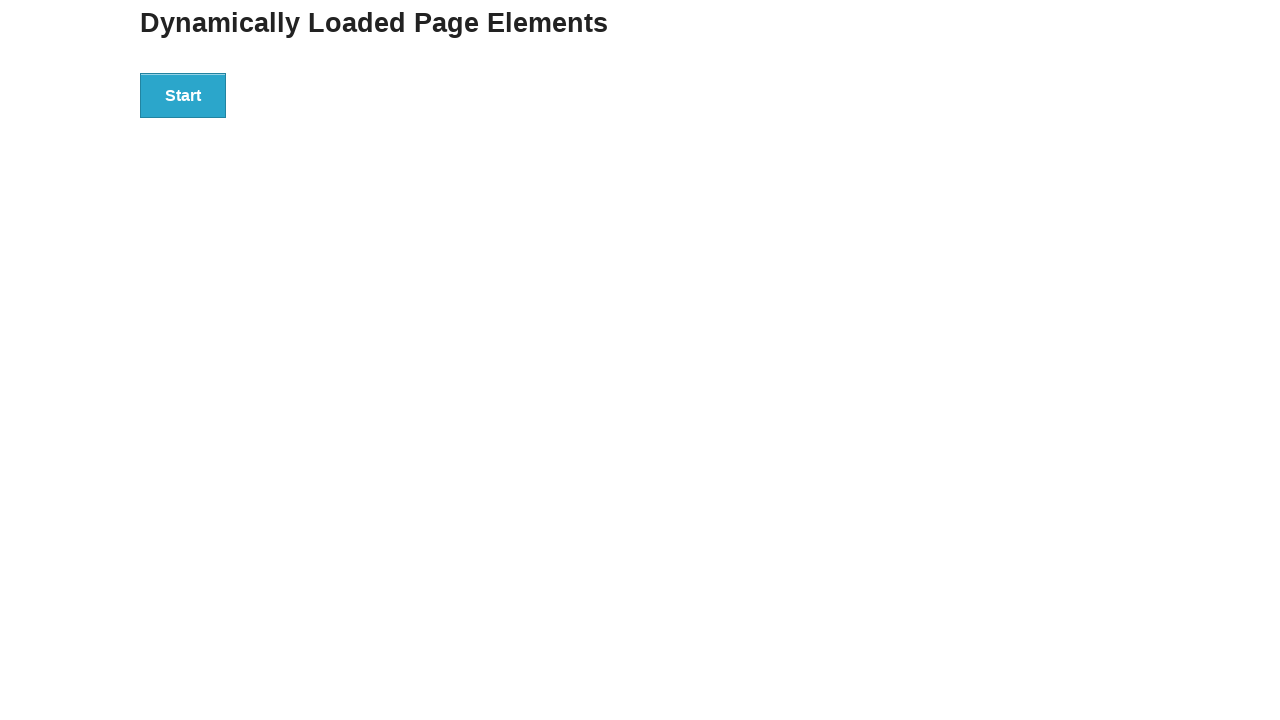

Clicked start button to trigger dynamic loading at (183, 95) on div#start > button
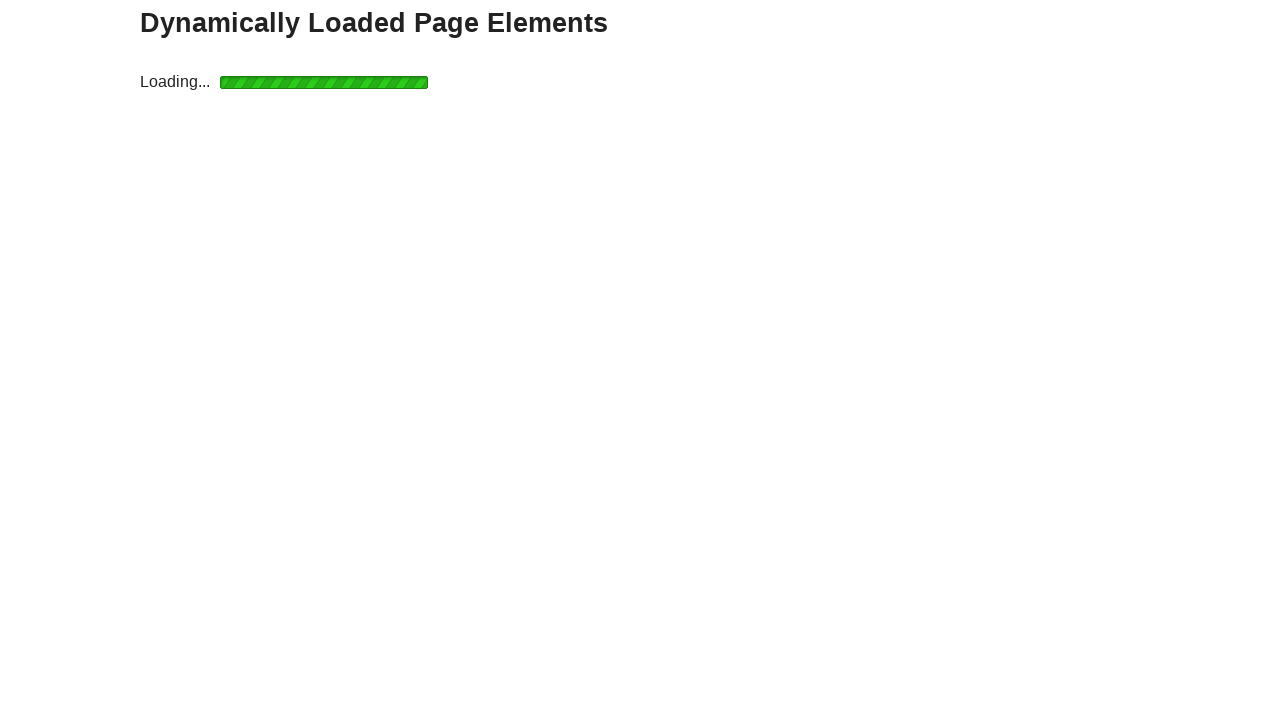

Waited for dynamically loaded element to be visible (10 second timeout)
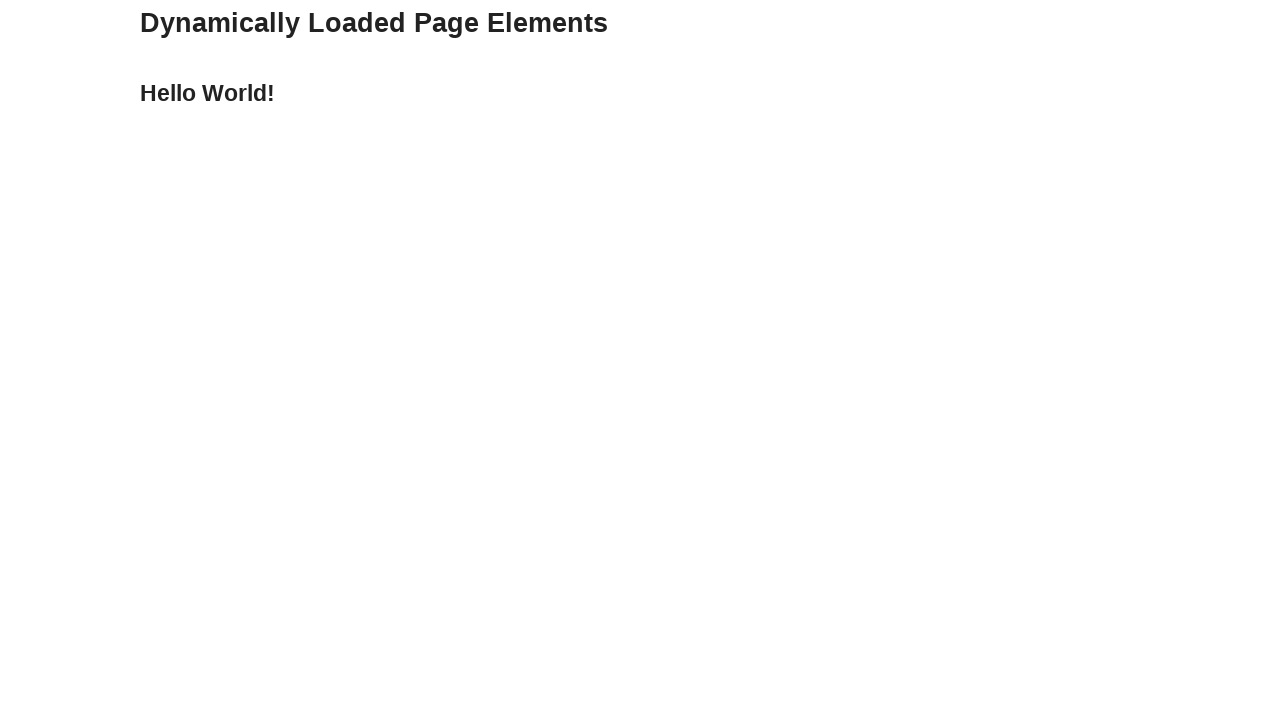

Retrieved text content from loaded element: 'Hello World!'
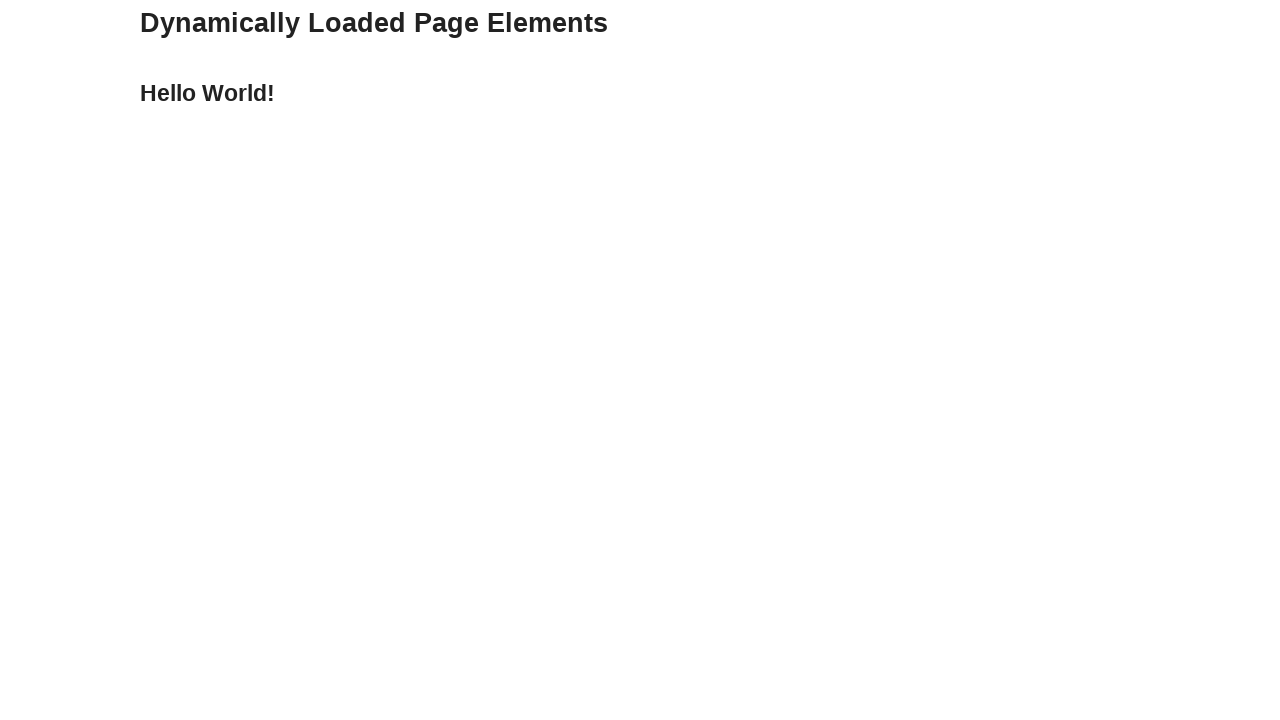

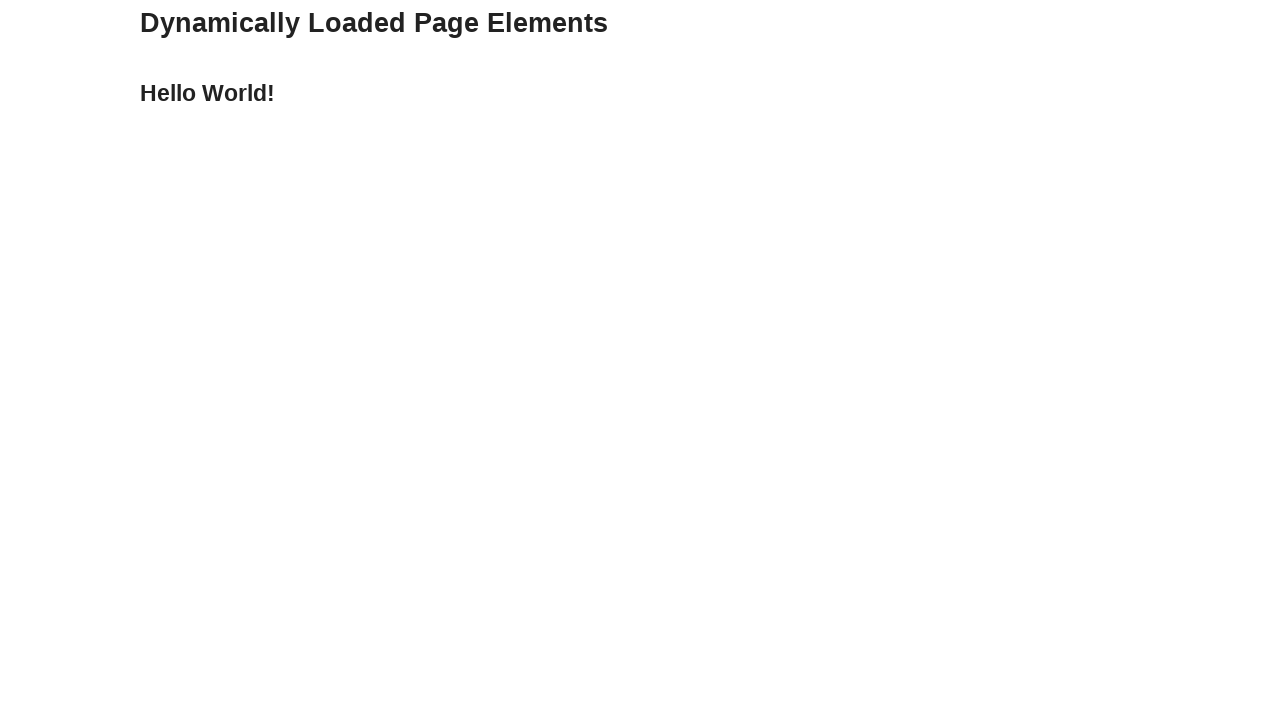